Tests password reset form validation with blank username and verifies required field message

Starting URL: https://opensource-demo.orangehrmlive.com/web/index.php/auth/login

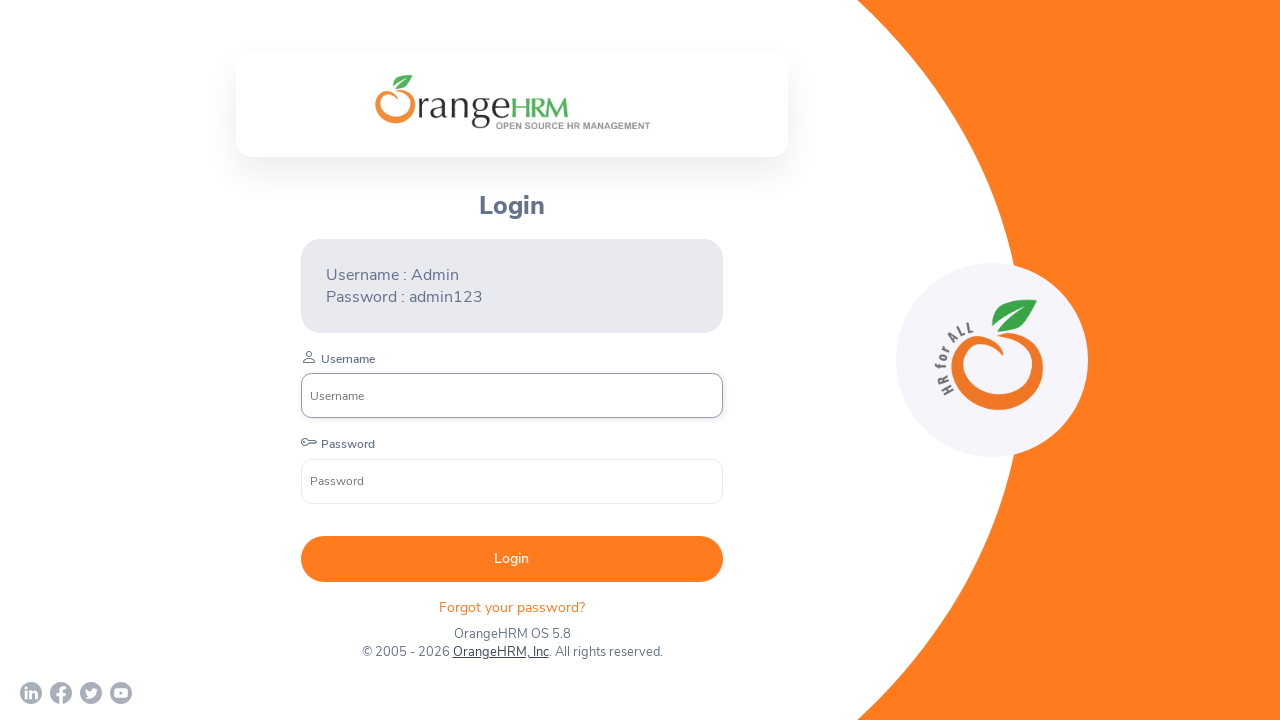

Clicked forgot password link at (512, 607) on .orangehrm-login-forgot-header
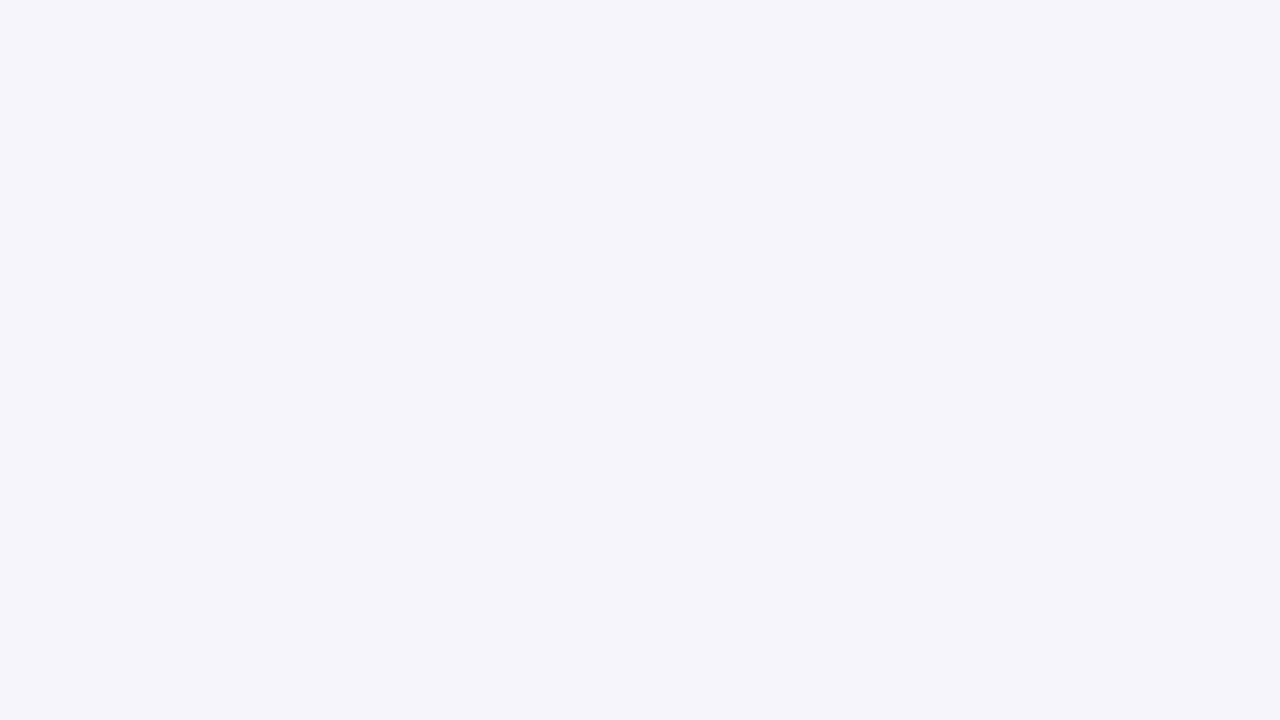

Password reset page loaded
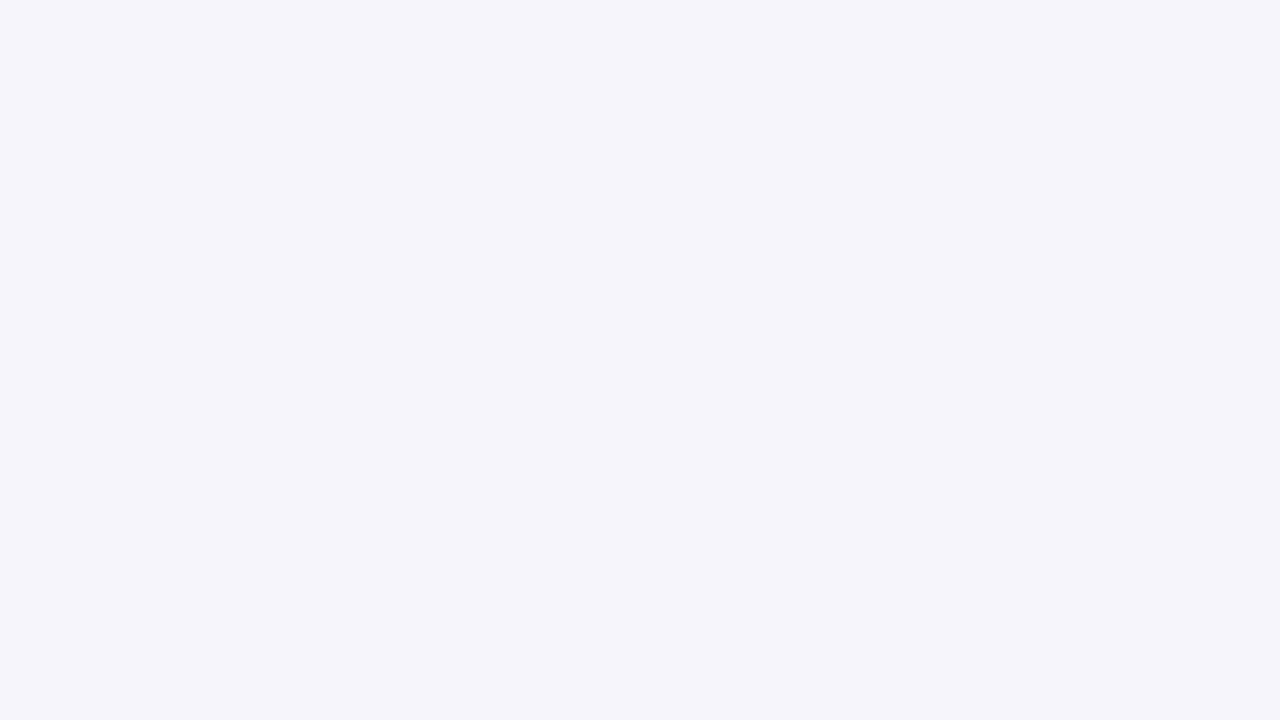

Clicked reset button with blank username field at (740, 432) on button.oxd-button:nth-child(2)
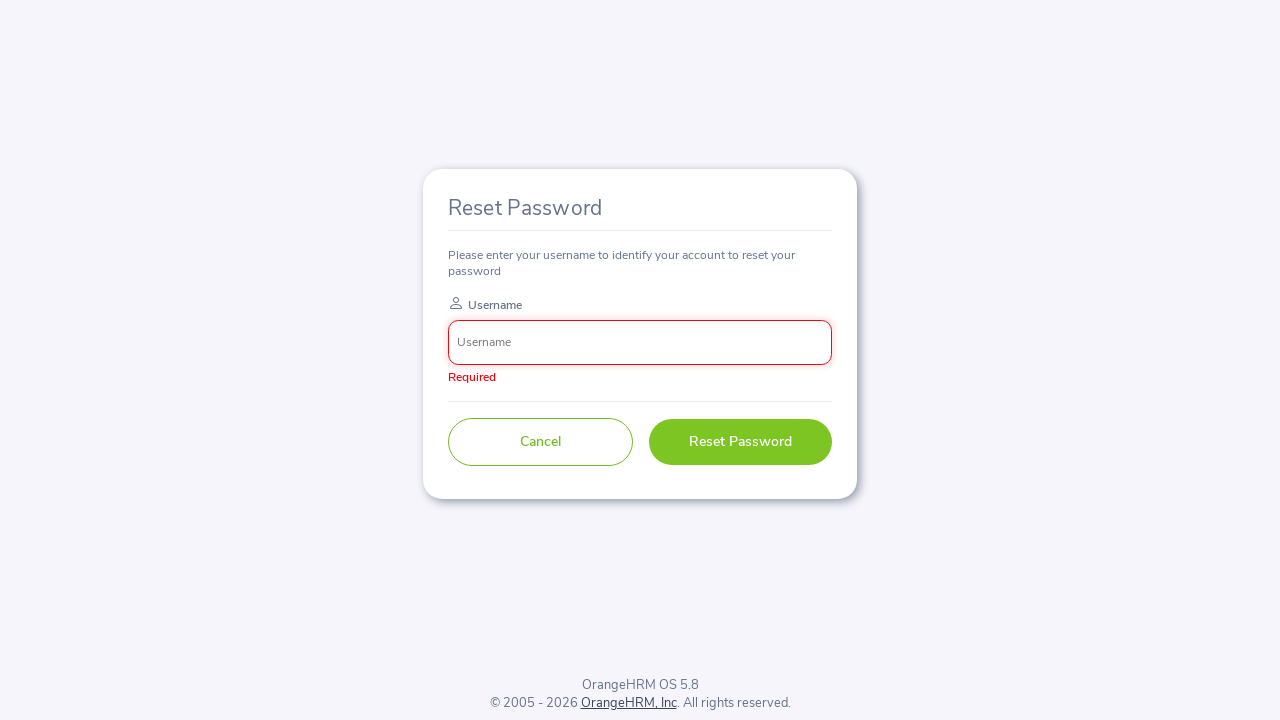

Required field validation message appeared
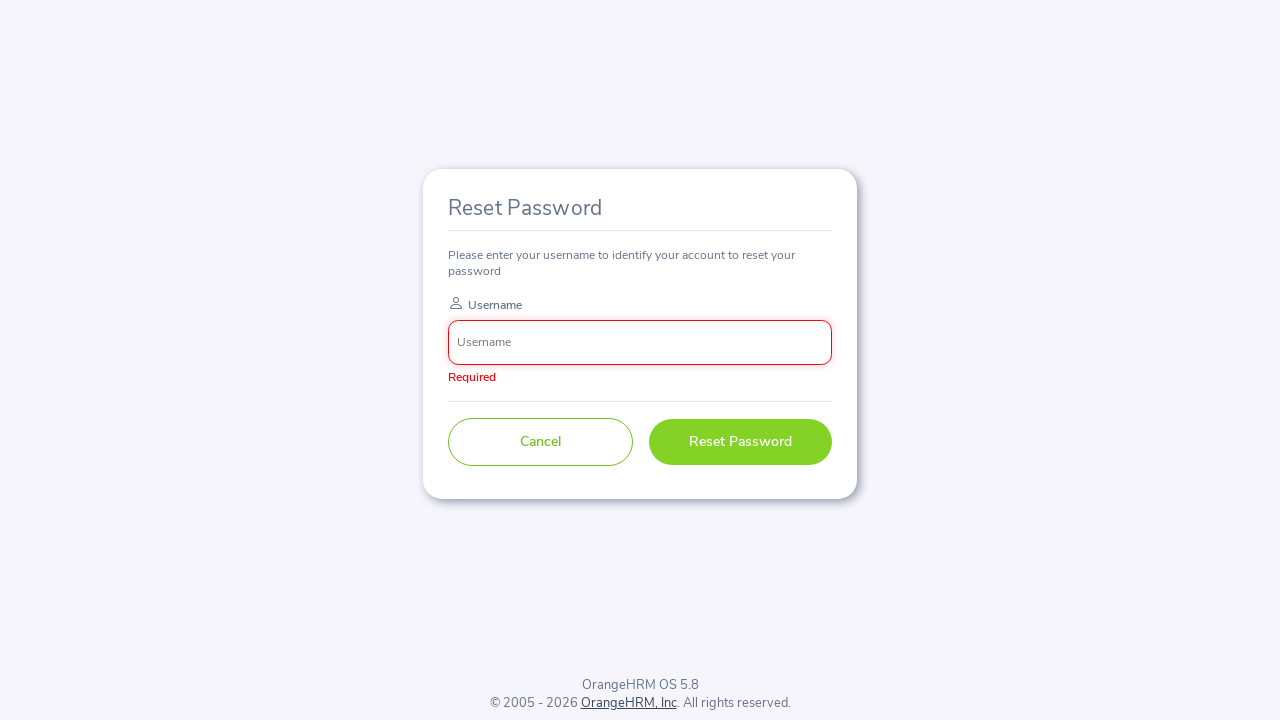

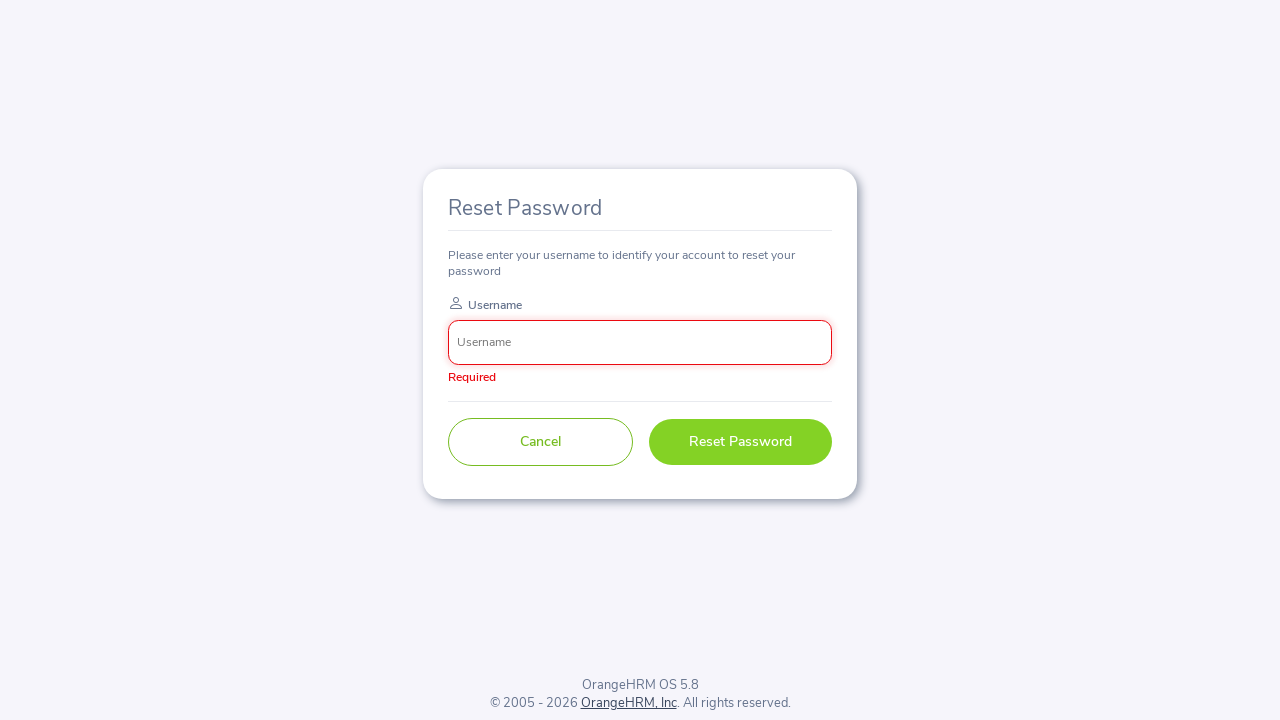